Tests single-select and multi-select dropdown functionality by selecting options using different methods (by index, by value, by visible text) and deselecting an option from a multi-select dropdown.

Starting URL: https://syntaxprojects.com/basic-select-dropdown-demo.php

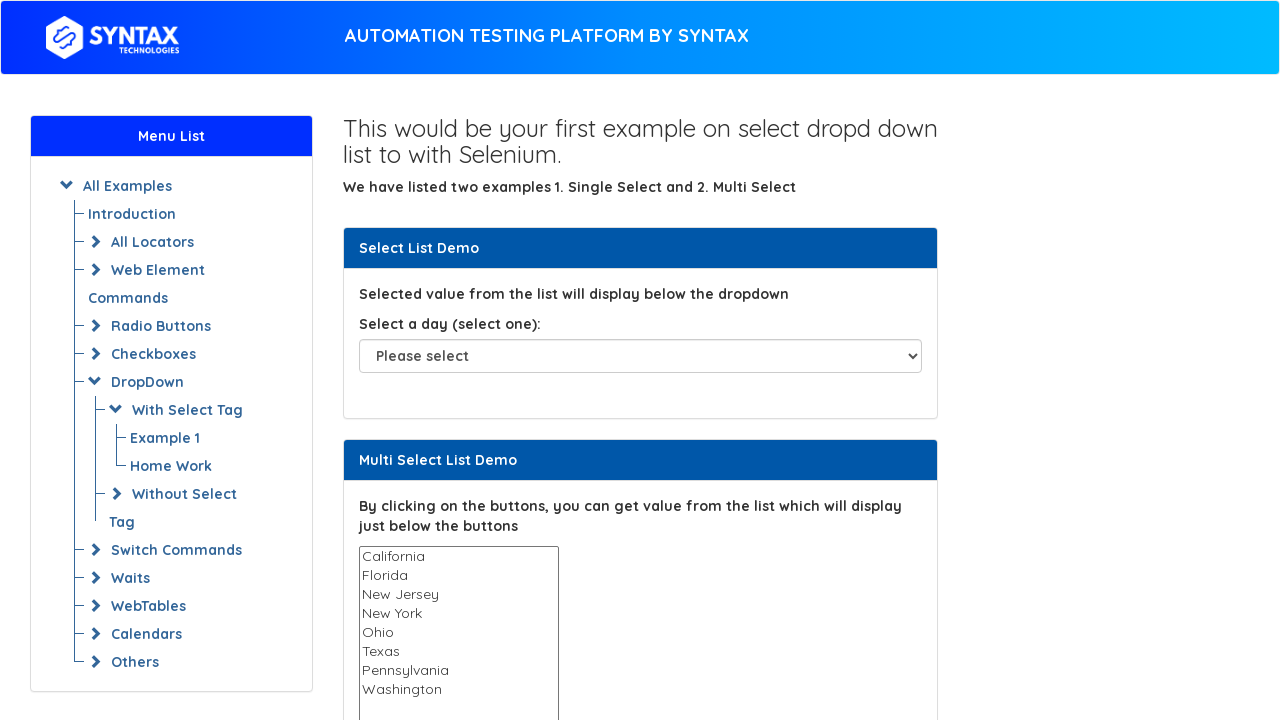

Selected option at index 2 from single-select dropdown on select.form-control
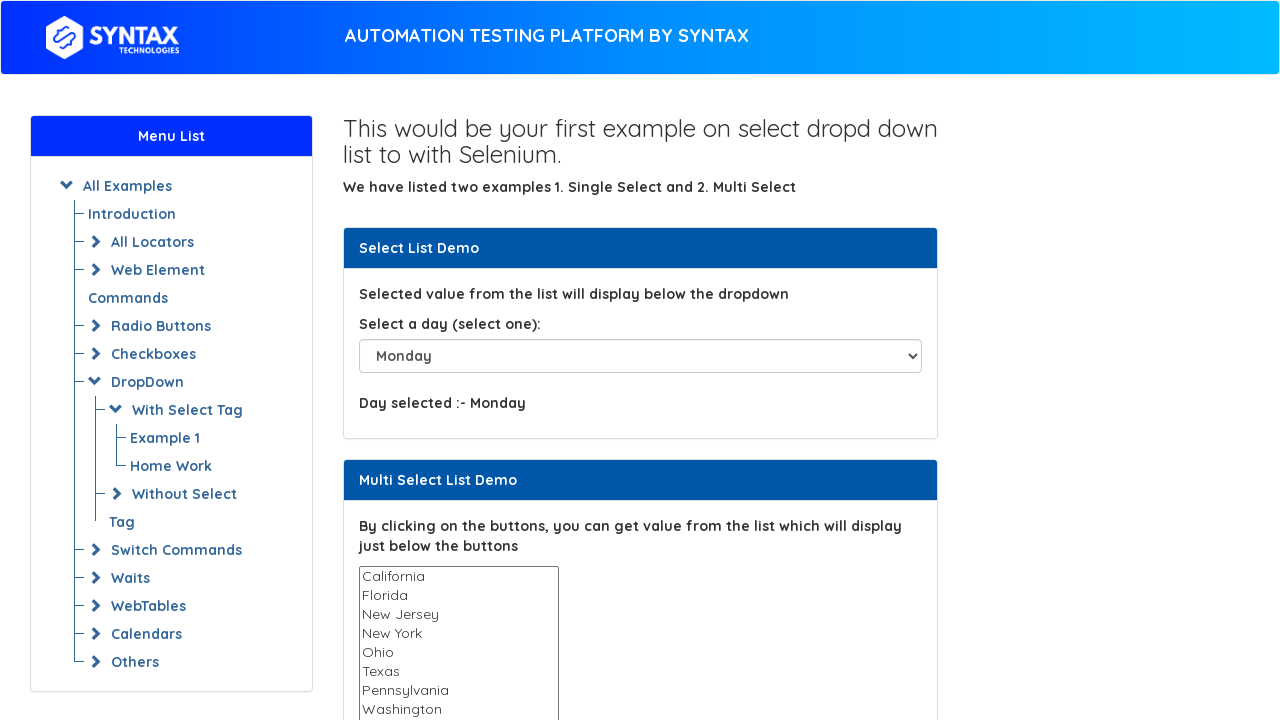

Selected 'Sunday' by value from single-select dropdown on select.form-control
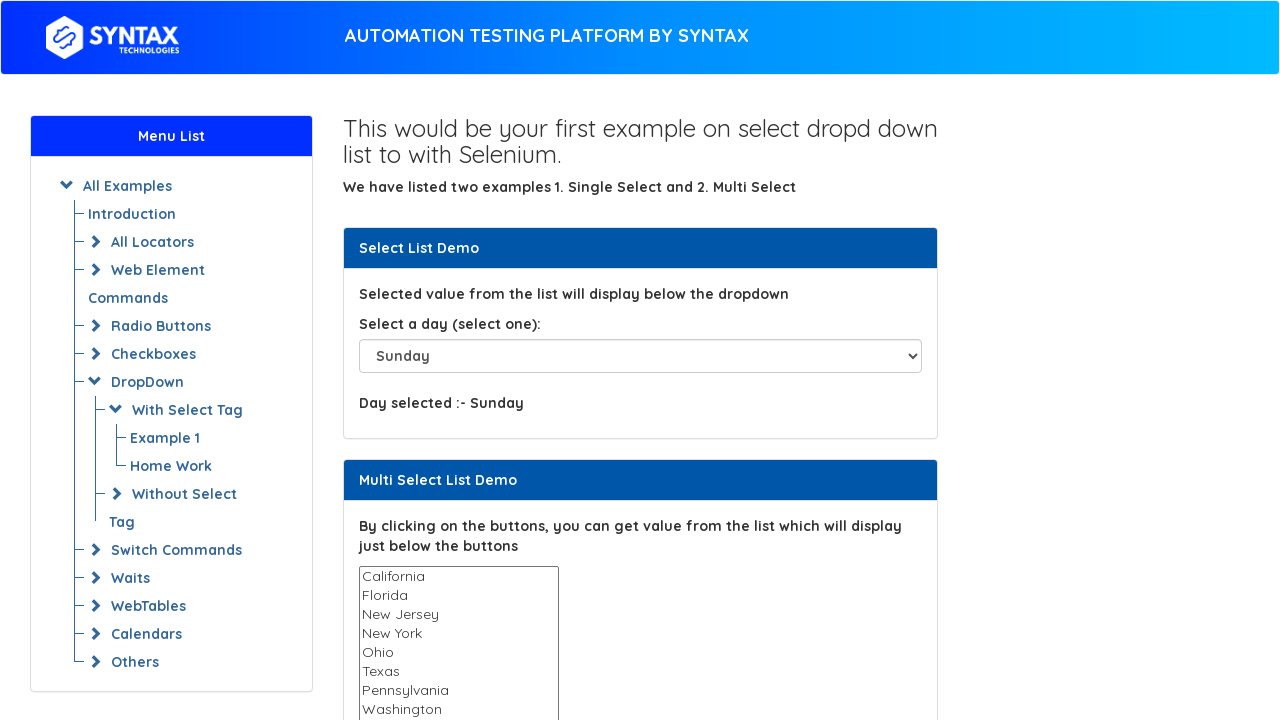

Selected 'Saturday' by visible text from single-select dropdown on select.form-control
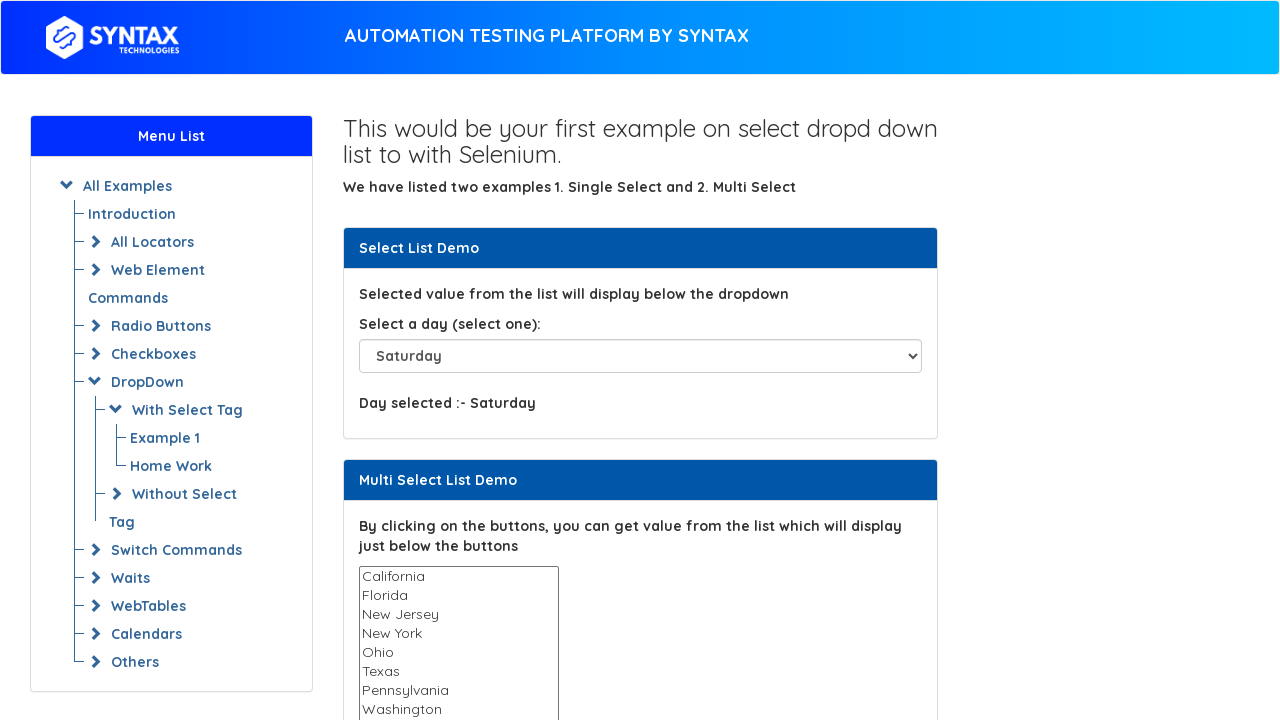

Selected 'New York' by value from multi-select dropdown on select#multi-select
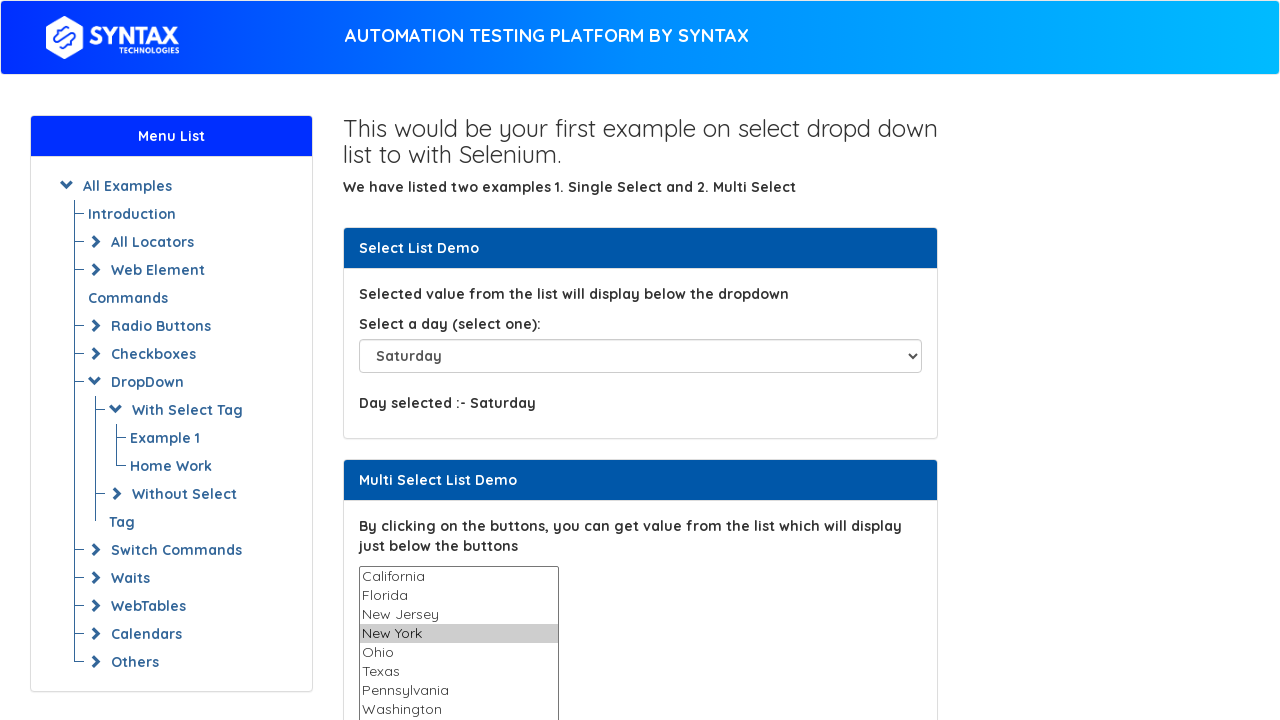

Selected 'Florida' by visible text from multi-select dropdown on select#multi-select
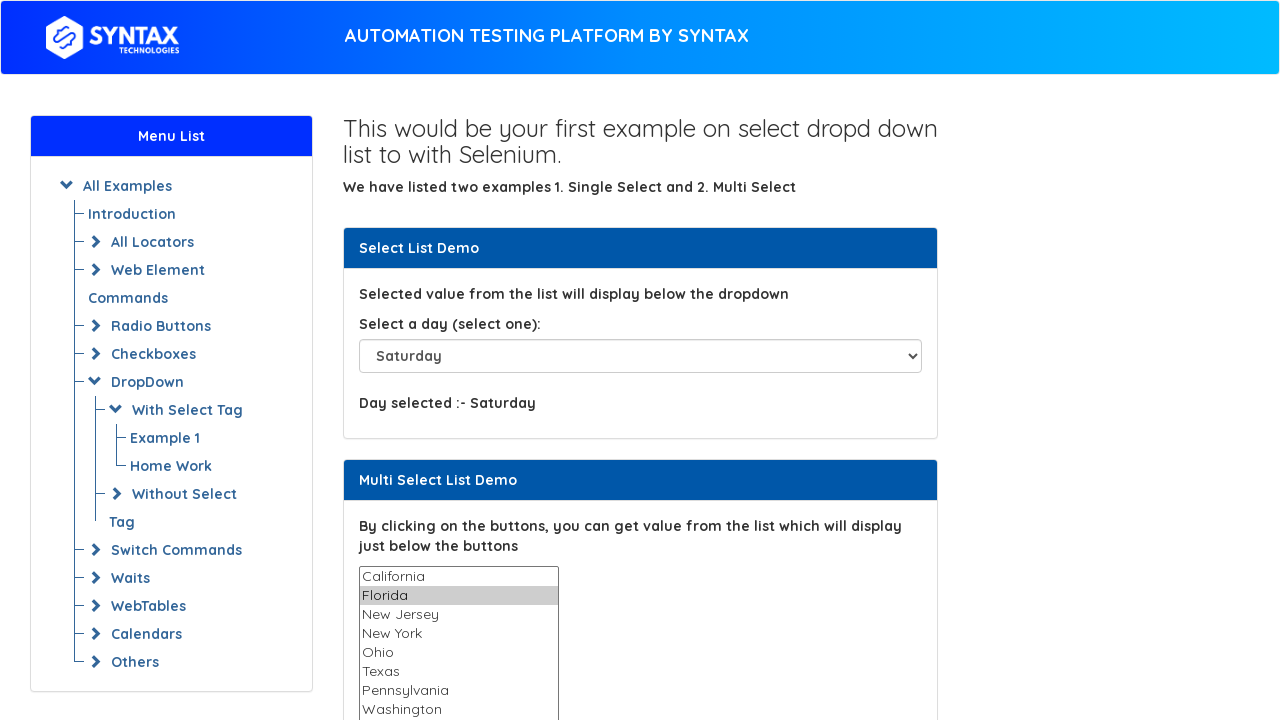

Deselected 'New York' and kept only 'Florida' selected in multi-select dropdown on select#multi-select
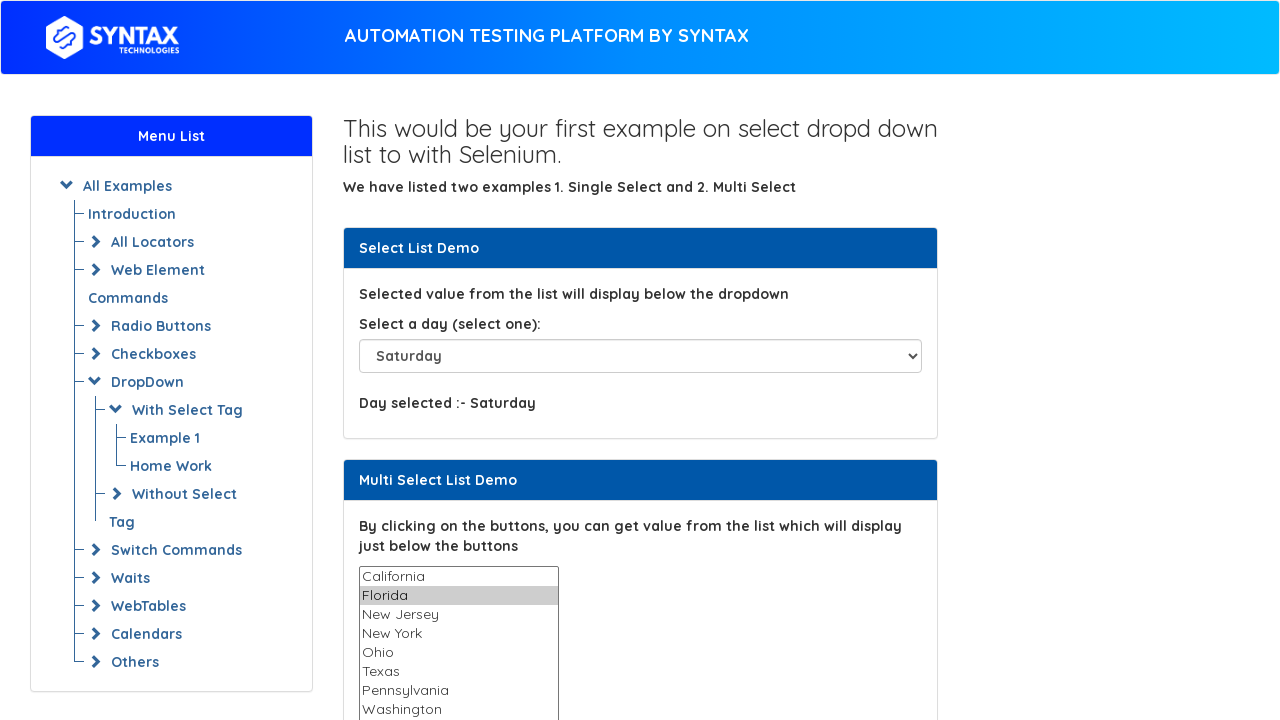

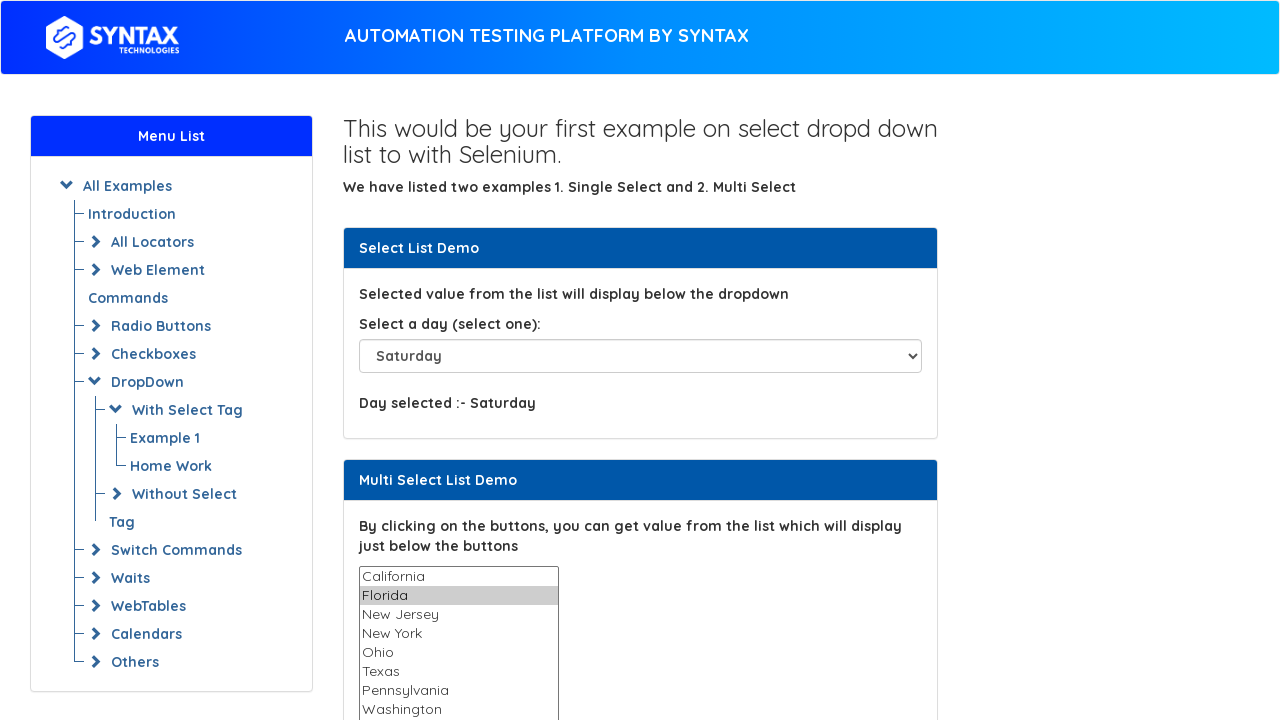